Tests navigation to the appointment/login page by clicking the "Make Appointment" button on the CURA Healthcare demo site homepage and verifying the page title and resulting URL (Edge browser variant, but same functionality).

Starting URL: https://katalon-demo-cura.herokuapp.com/

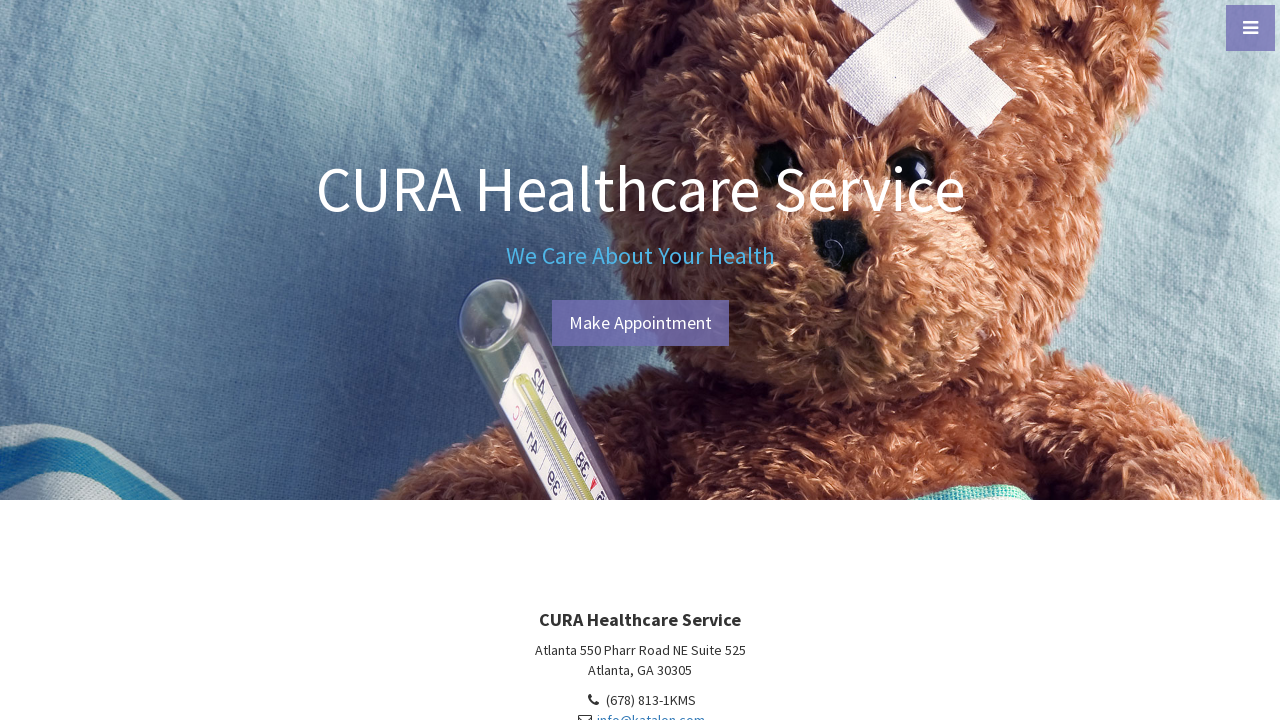

Verified page title is 'CURA Healthcare Service'
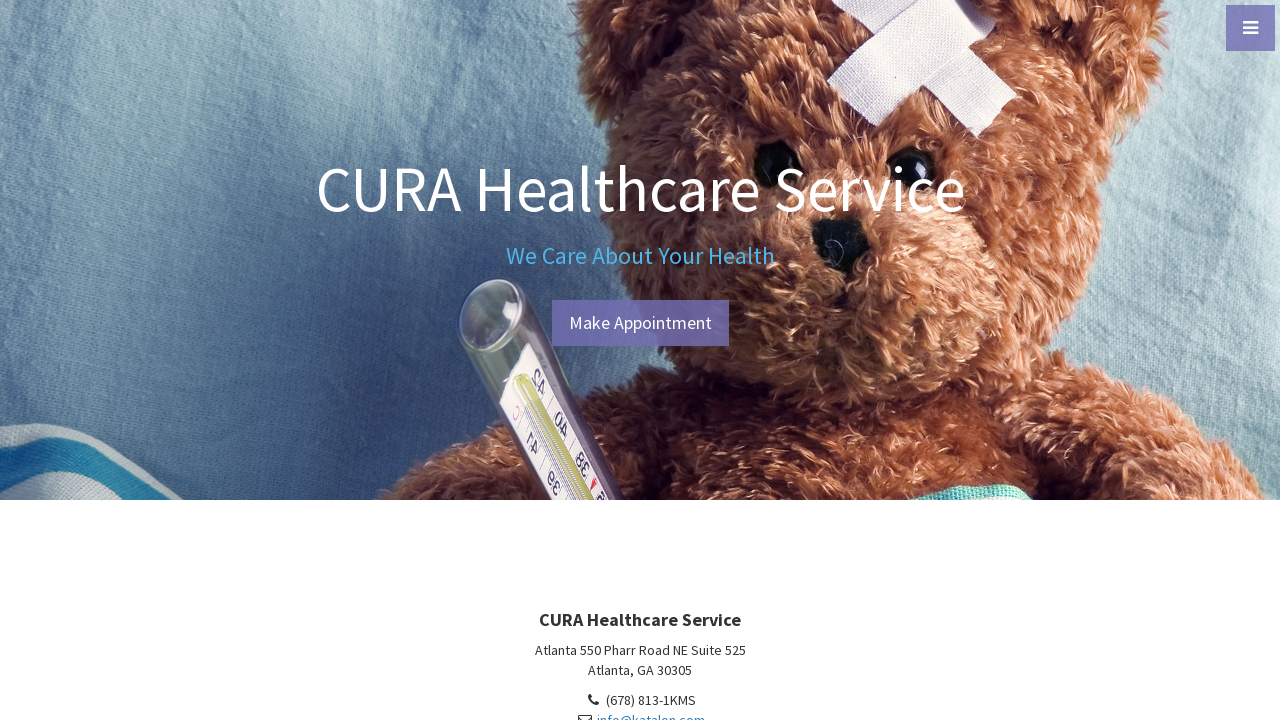

Clicked 'Make Appointment' button at (640, 323) on xpath=//a[contains(text(),'Make App')]
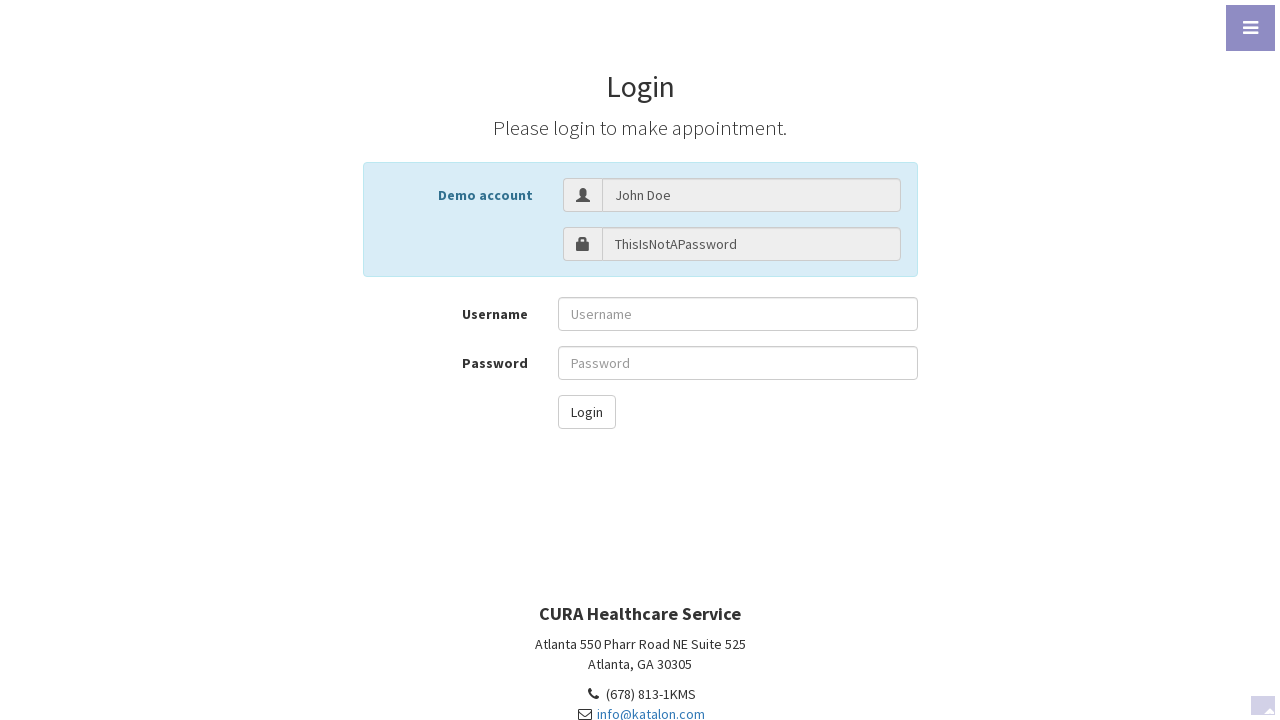

Navigated to login page with URL 'https://katalon-demo-cura.herokuapp.com/profile.php#login'
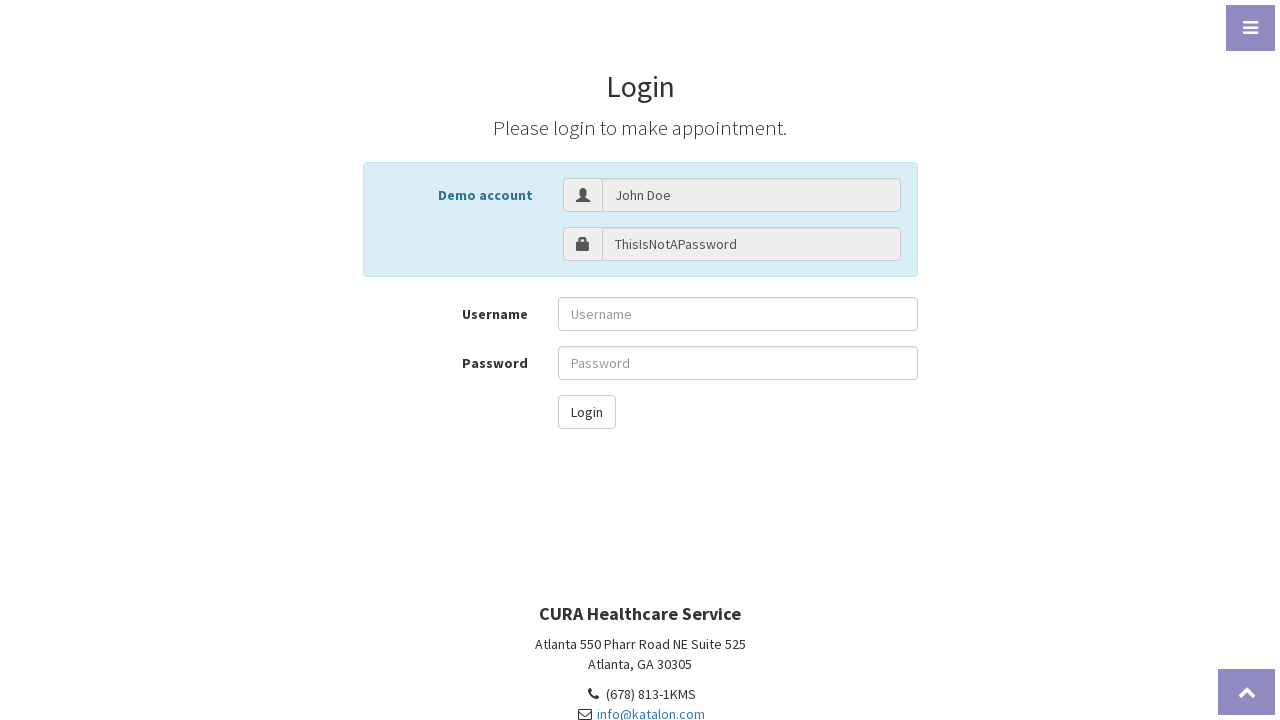

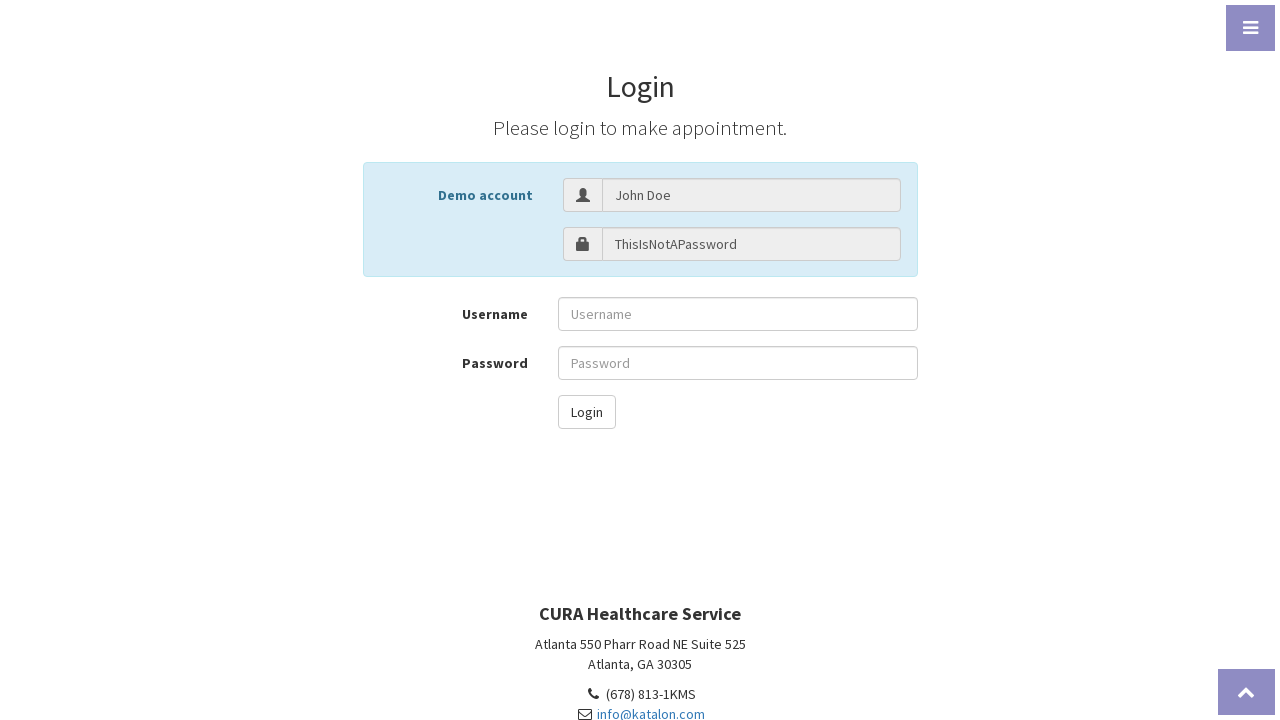